Tests editing a todo item by double-clicking, modifying text, and pressing Enter

Starting URL: https://demo.playwright.dev/todomvc

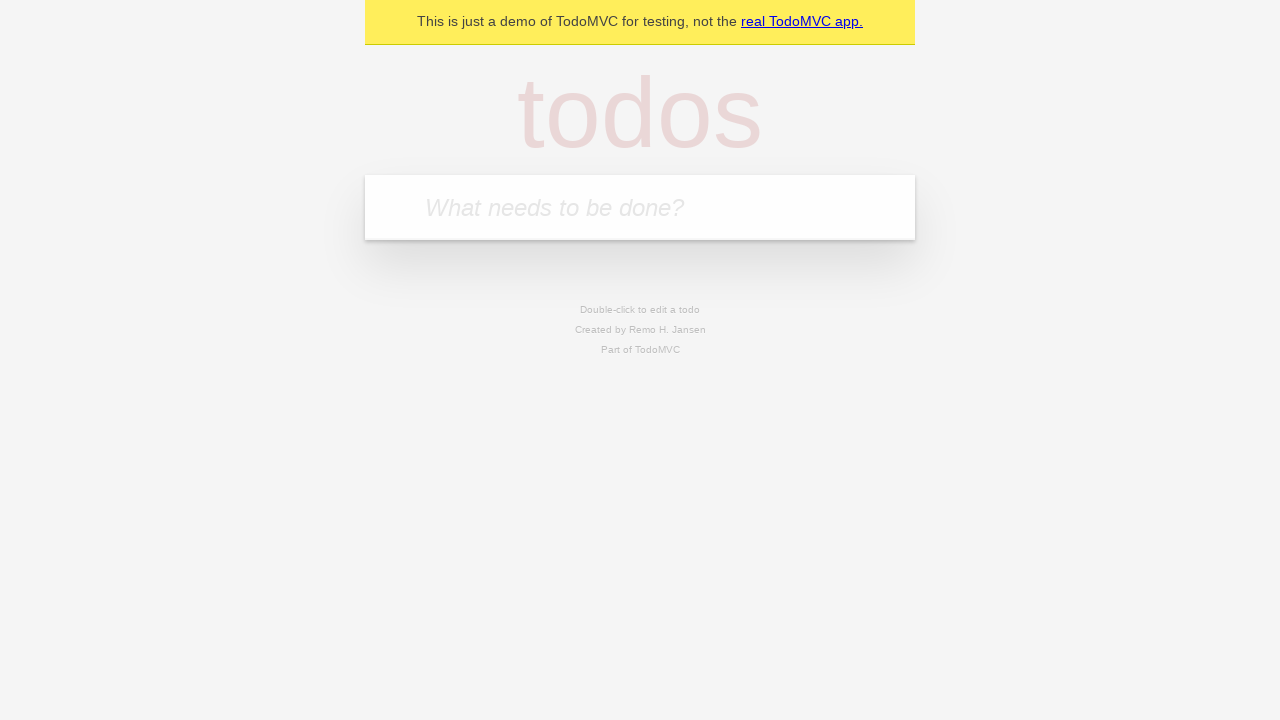

Filled todo input with 'buy some cheese' on internal:attr=[placeholder="What needs to be done?"i]
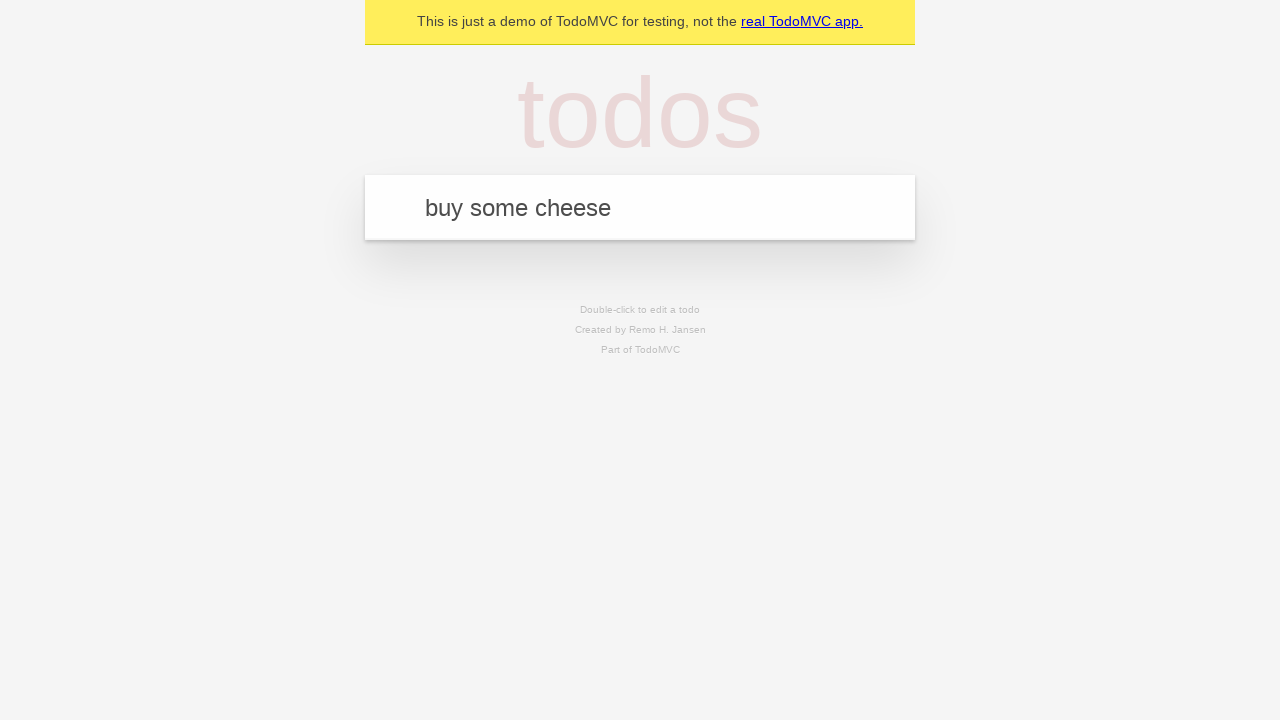

Pressed Enter to add first todo on internal:attr=[placeholder="What needs to be done?"i]
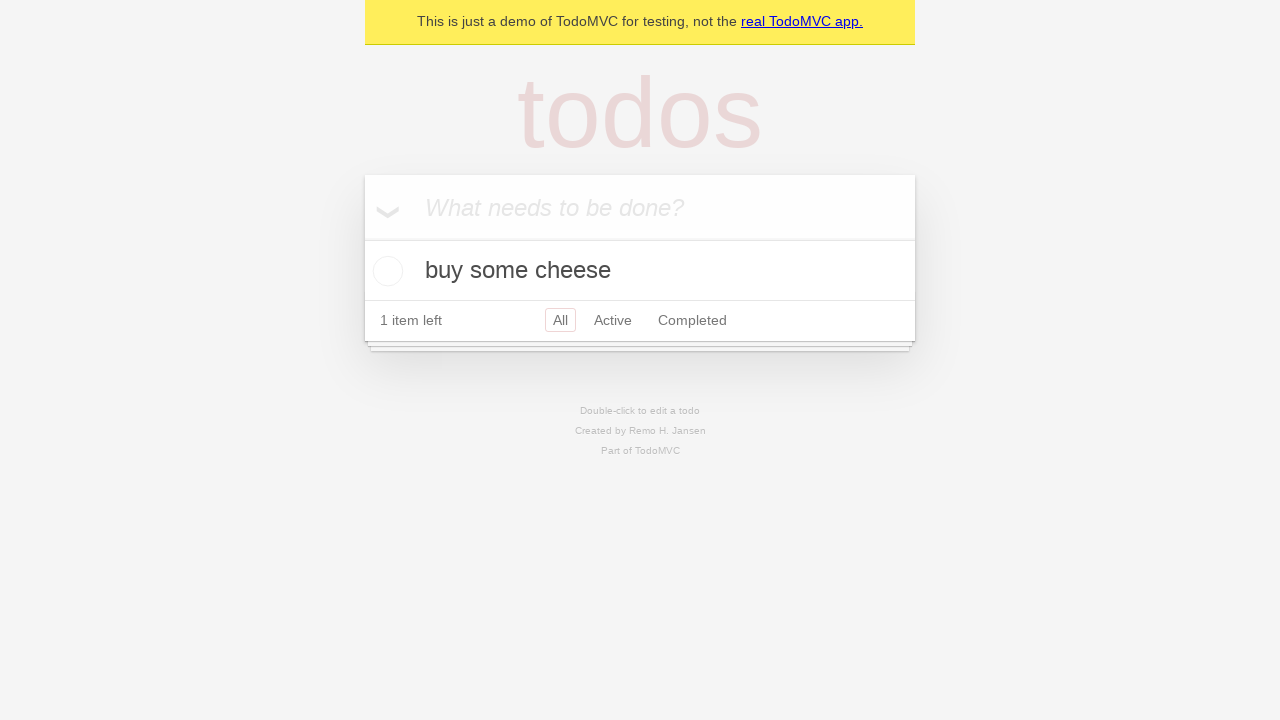

Filled todo input with 'feed the cat' on internal:attr=[placeholder="What needs to be done?"i]
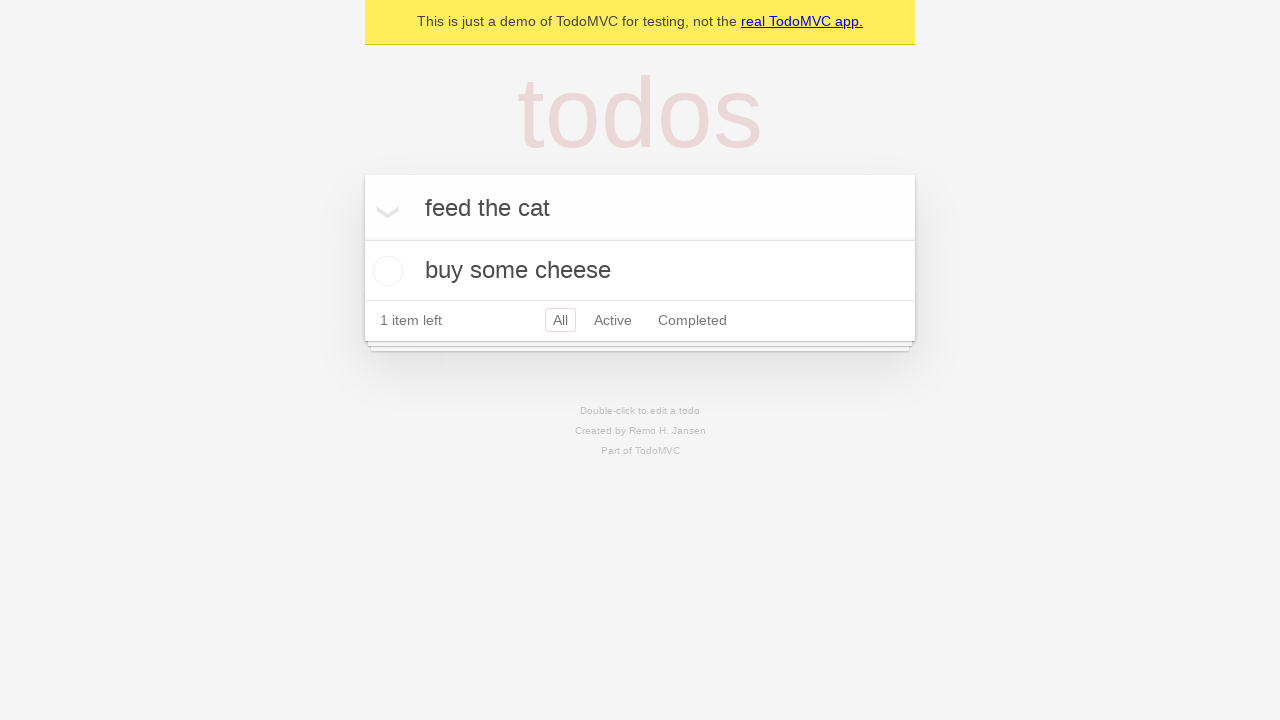

Pressed Enter to add second todo on internal:attr=[placeholder="What needs to be done?"i]
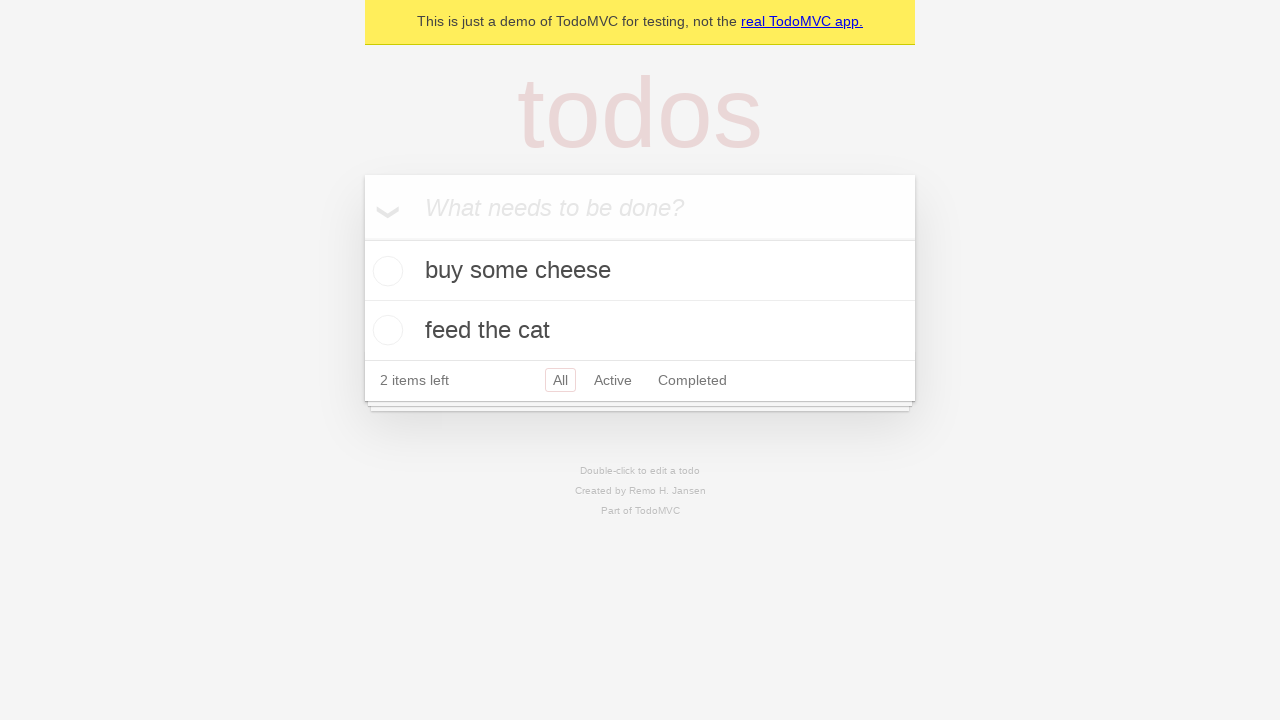

Filled todo input with 'book a doctors appointment' on internal:attr=[placeholder="What needs to be done?"i]
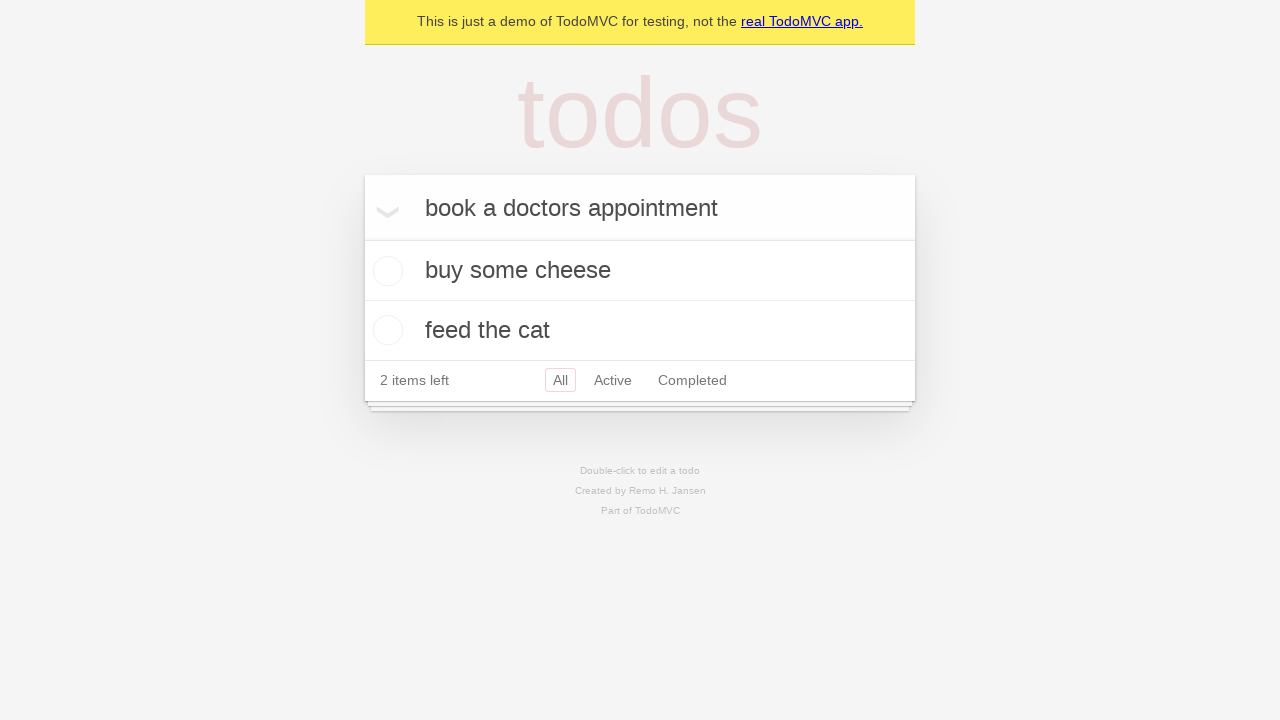

Pressed Enter to add third todo on internal:attr=[placeholder="What needs to be done?"i]
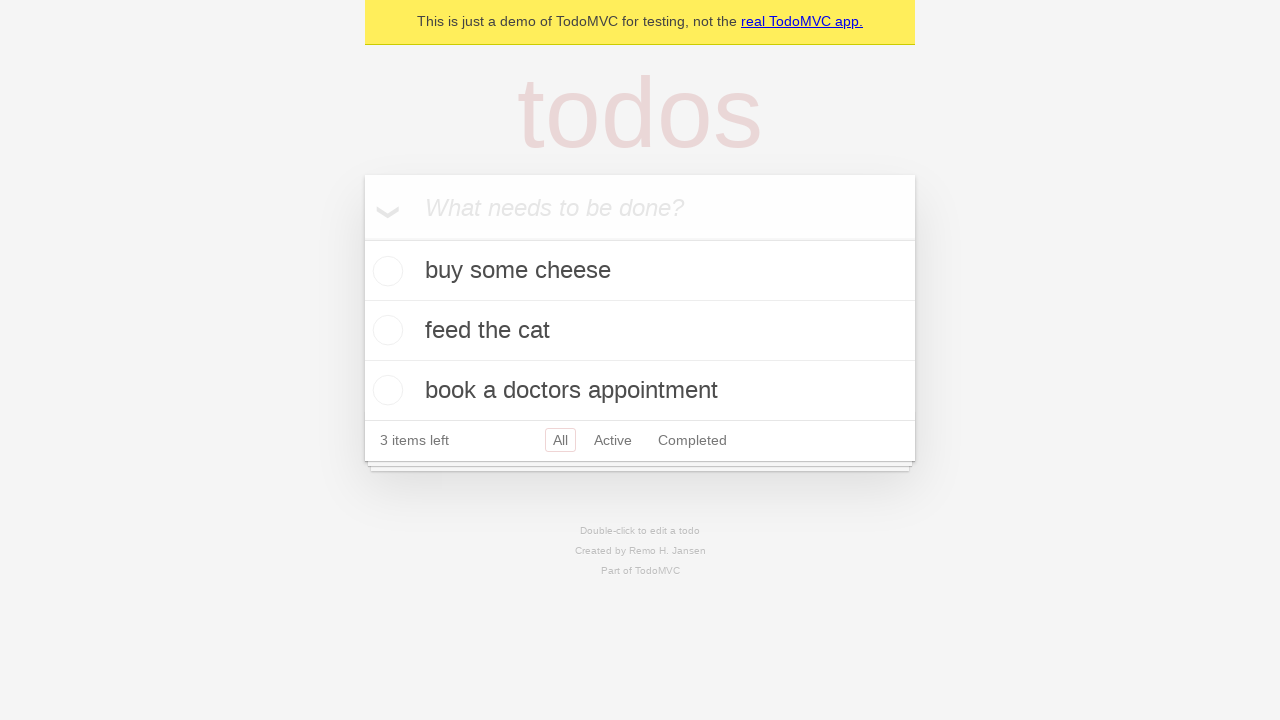

Double-clicked second todo item to enter edit mode at (640, 331) on internal:testid=[data-testid="todo-item"s] >> nth=1
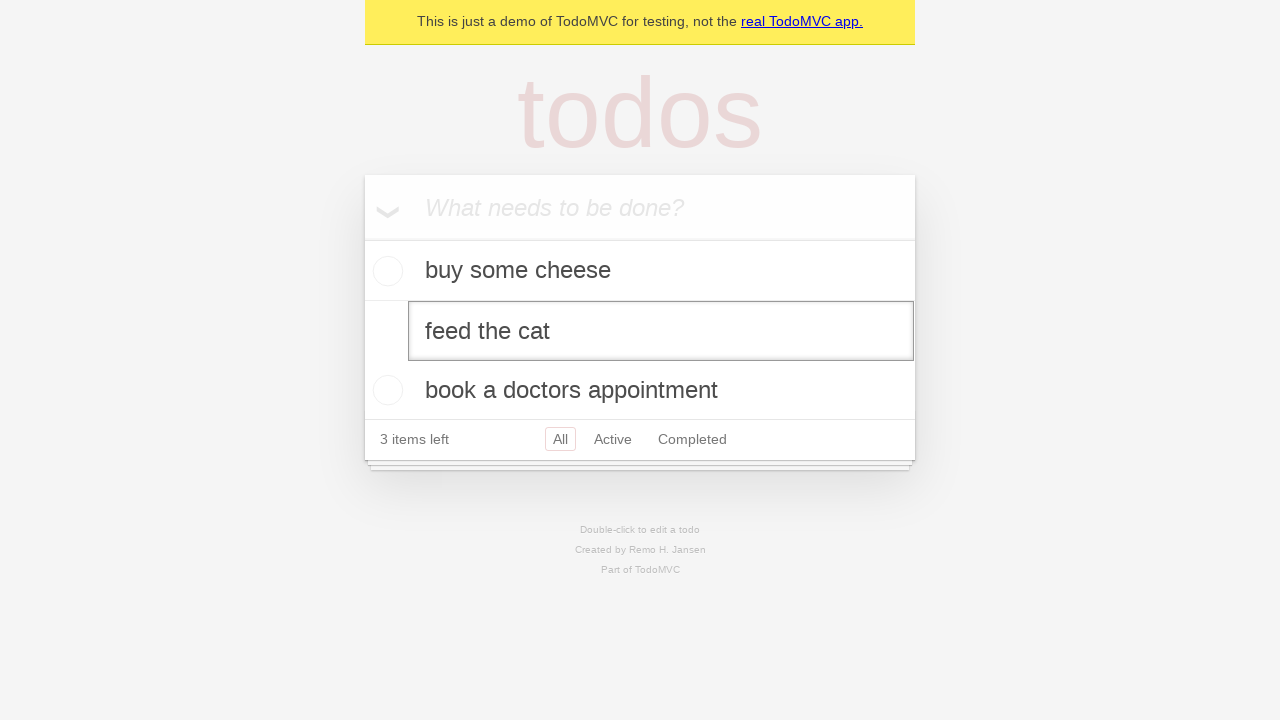

Filled edit textbox with 'buy some sausages' on internal:testid=[data-testid="todo-item"s] >> nth=1 >> internal:role=textbox[nam
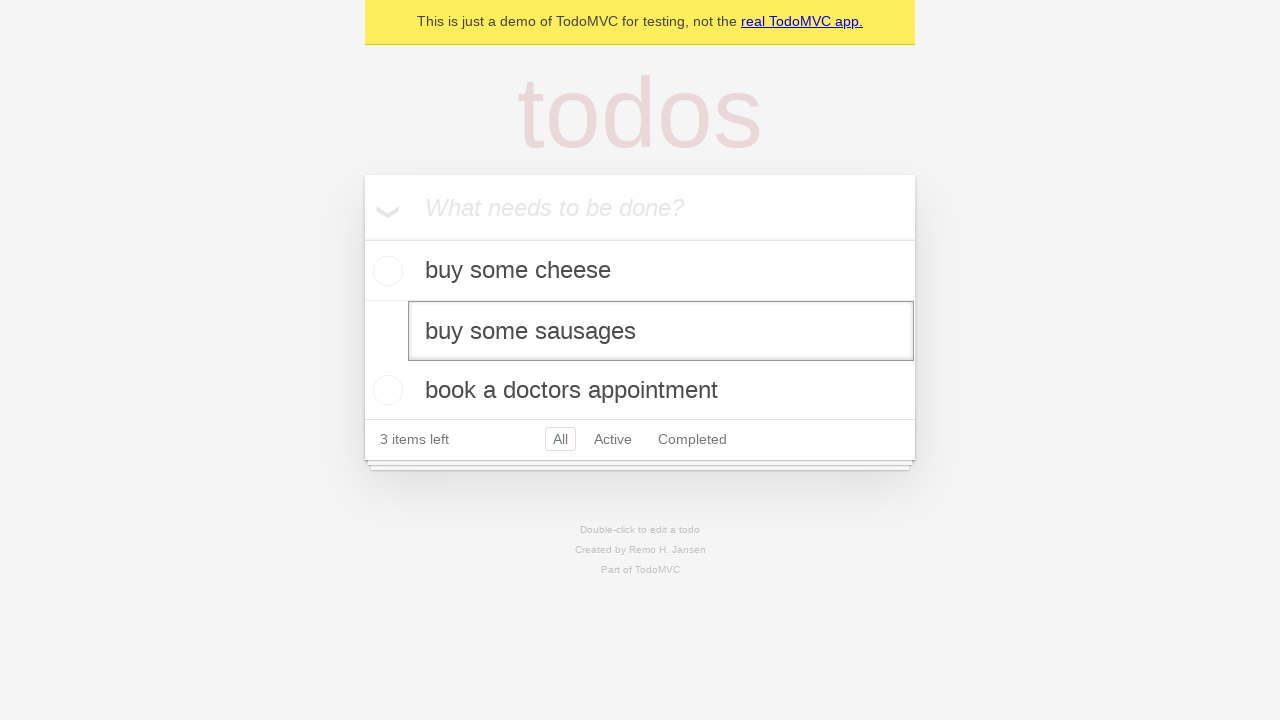

Pressed Enter to save edited todo item on internal:testid=[data-testid="todo-item"s] >> nth=1 >> internal:role=textbox[nam
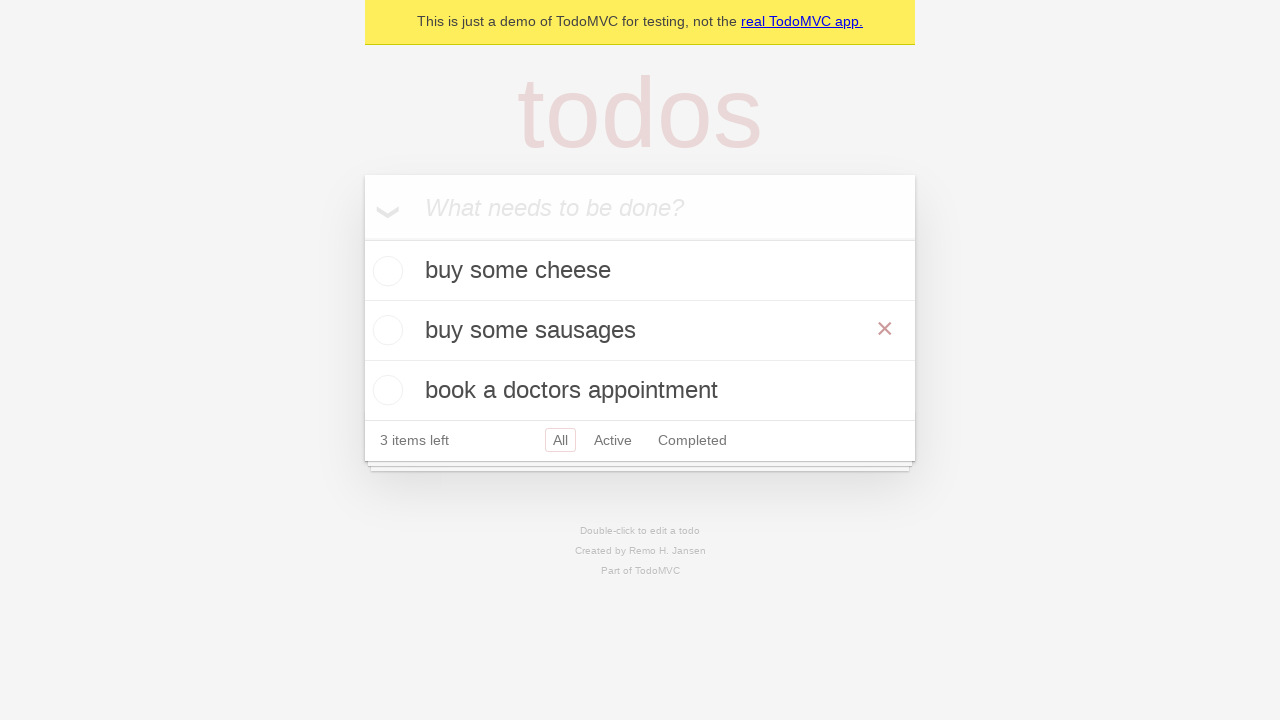

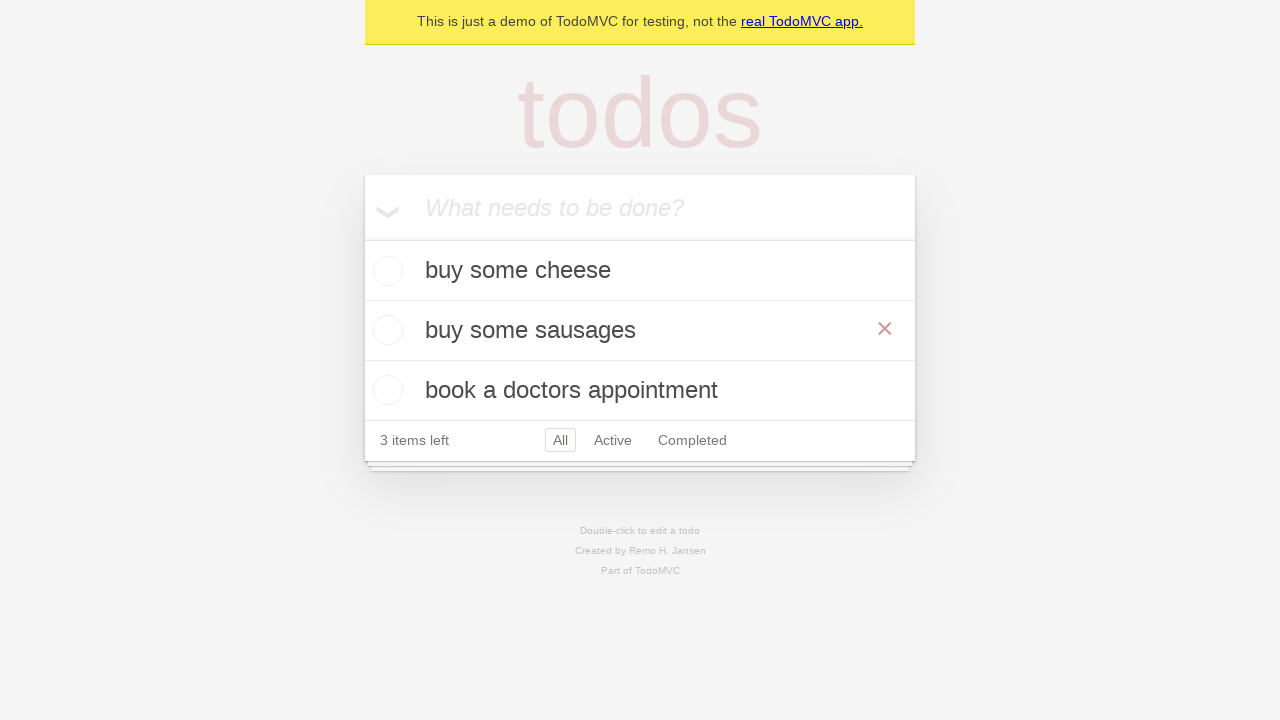